Tests autocomplete dropdown functionality by typing partial text and navigating through suggestions using keyboard arrows

Starting URL: https://rahulshettyacademy.com/AutomationPractice/

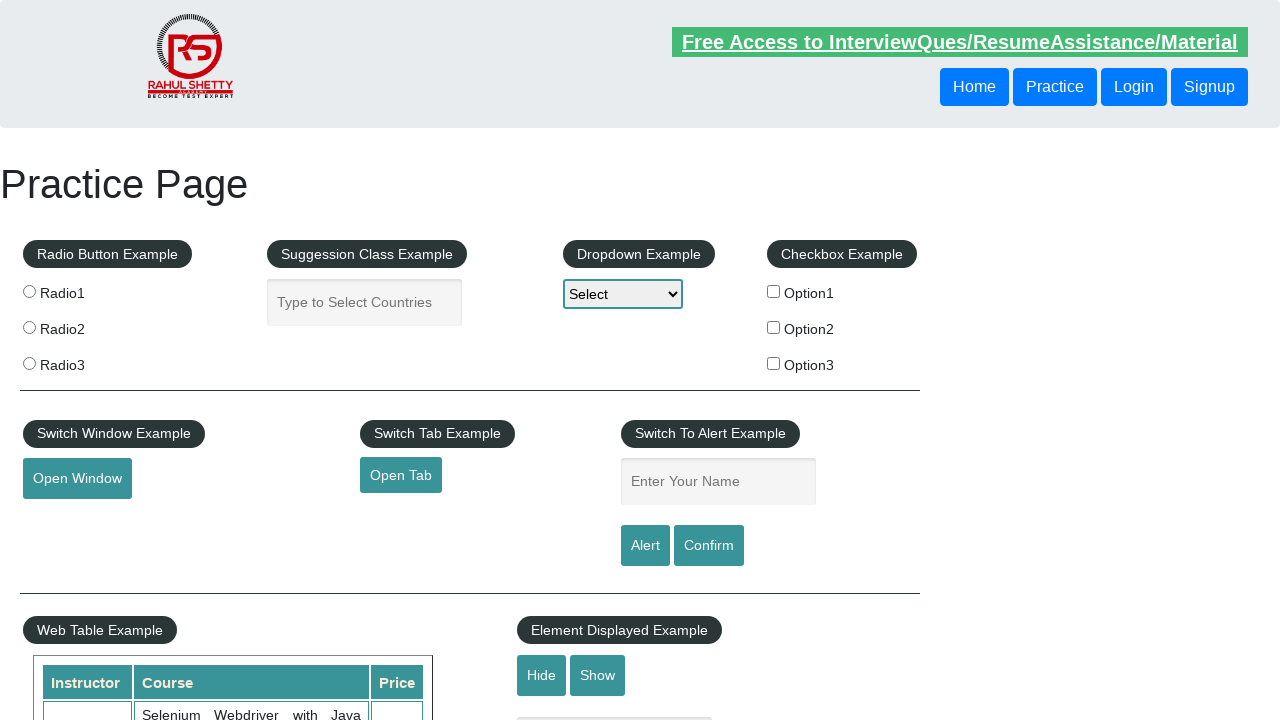

Typed 'den' into autocomplete field on #autocomplete
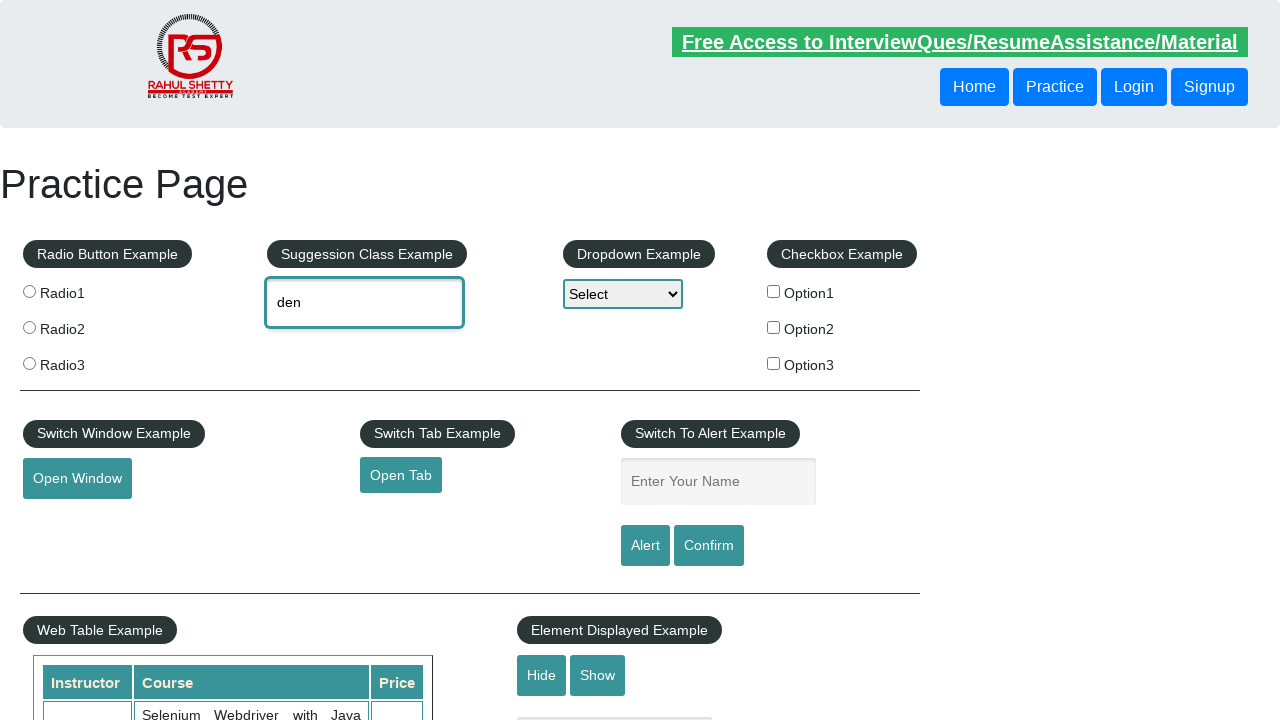

Waited 3 seconds for dropdown suggestions to appear
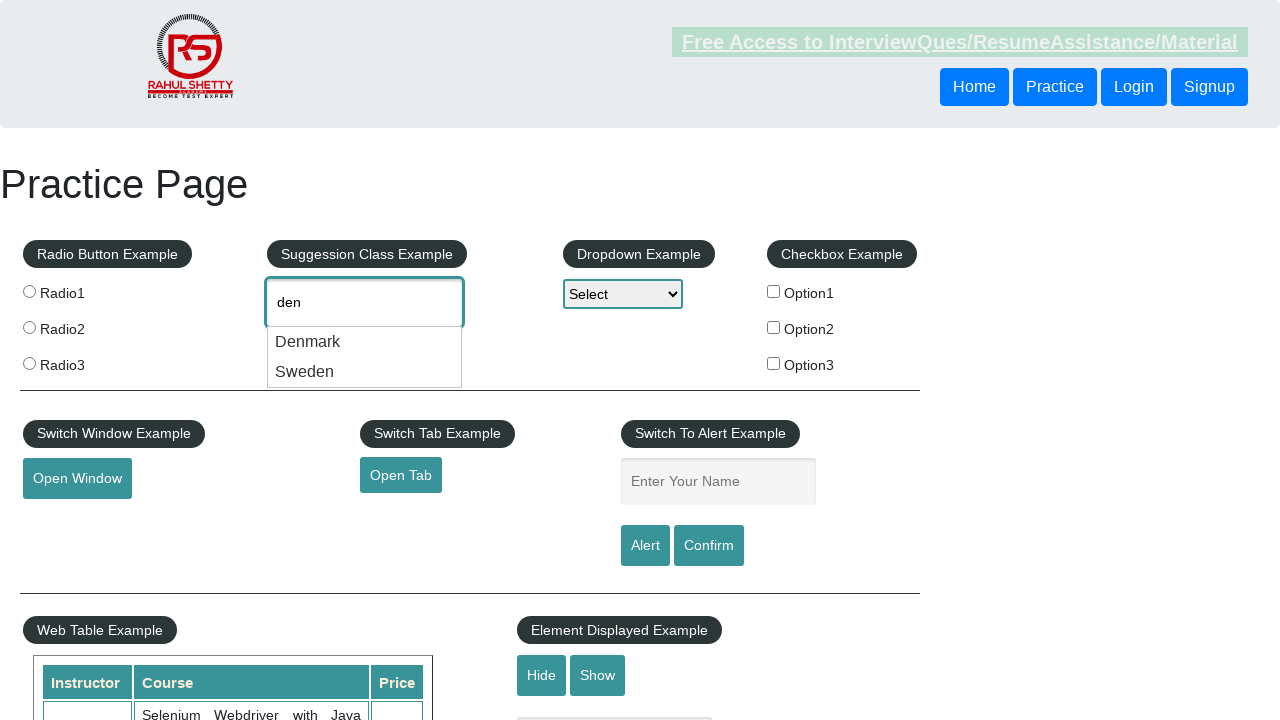

Pressed ArrowDown to navigate to first suggestion on #autocomplete
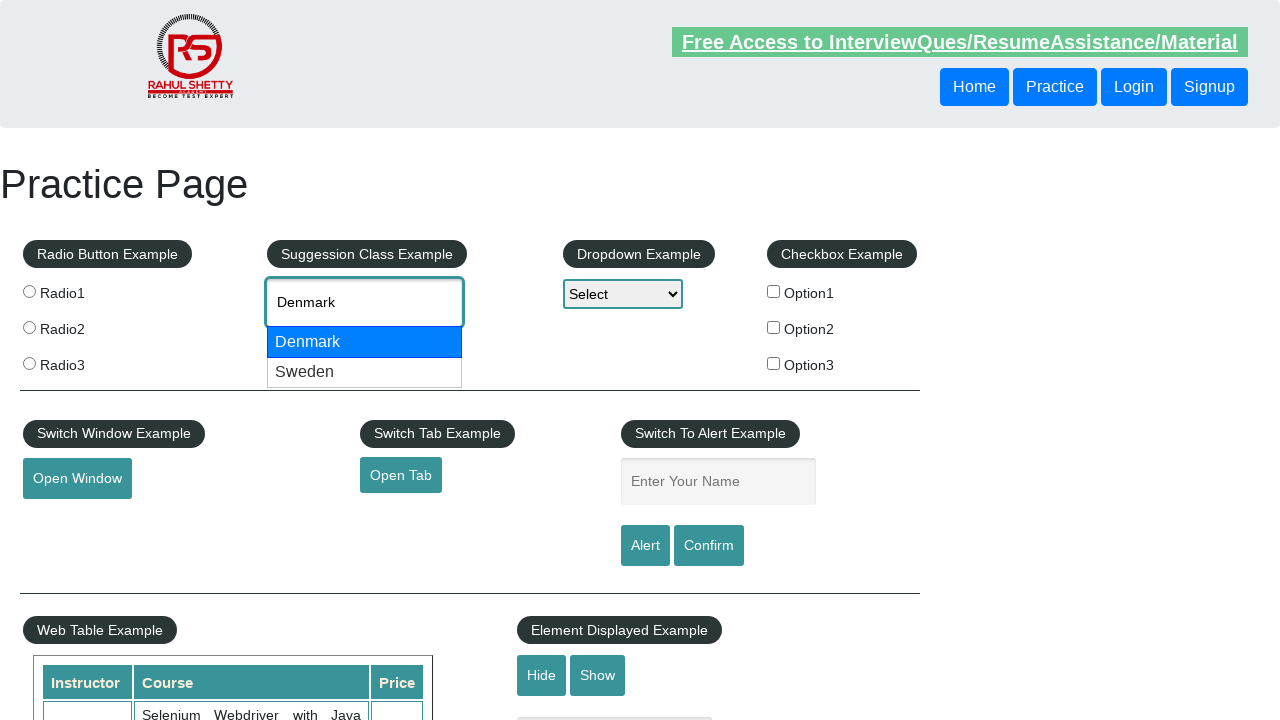

Pressed ArrowDown again to navigate to second suggestion on #autocomplete
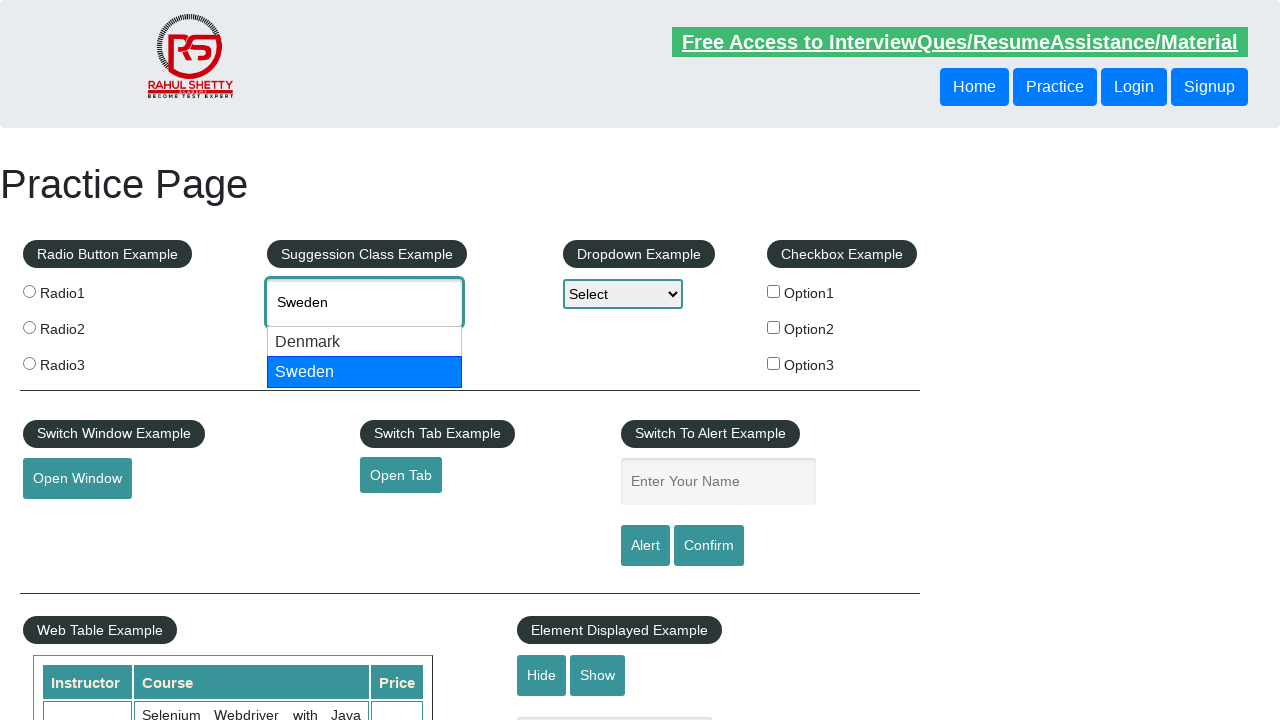

Retrieved selected autocomplete value: 'None'
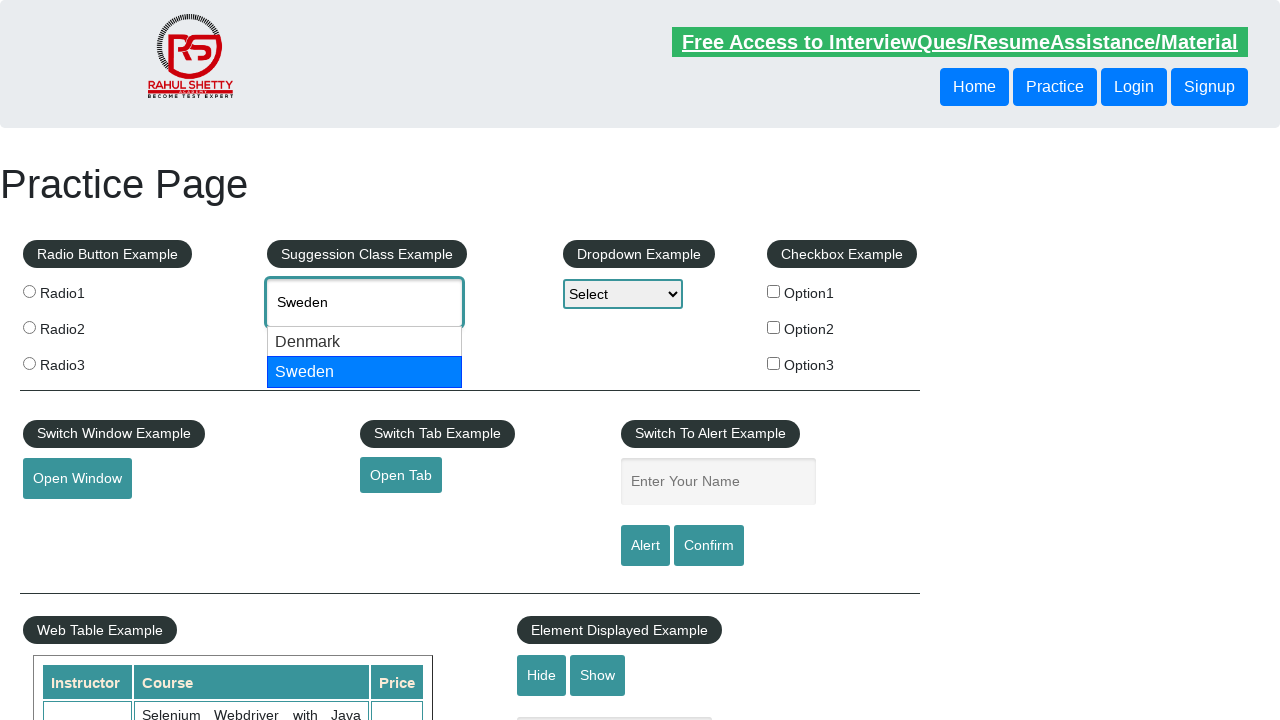

Printed selected value to console: 'None'
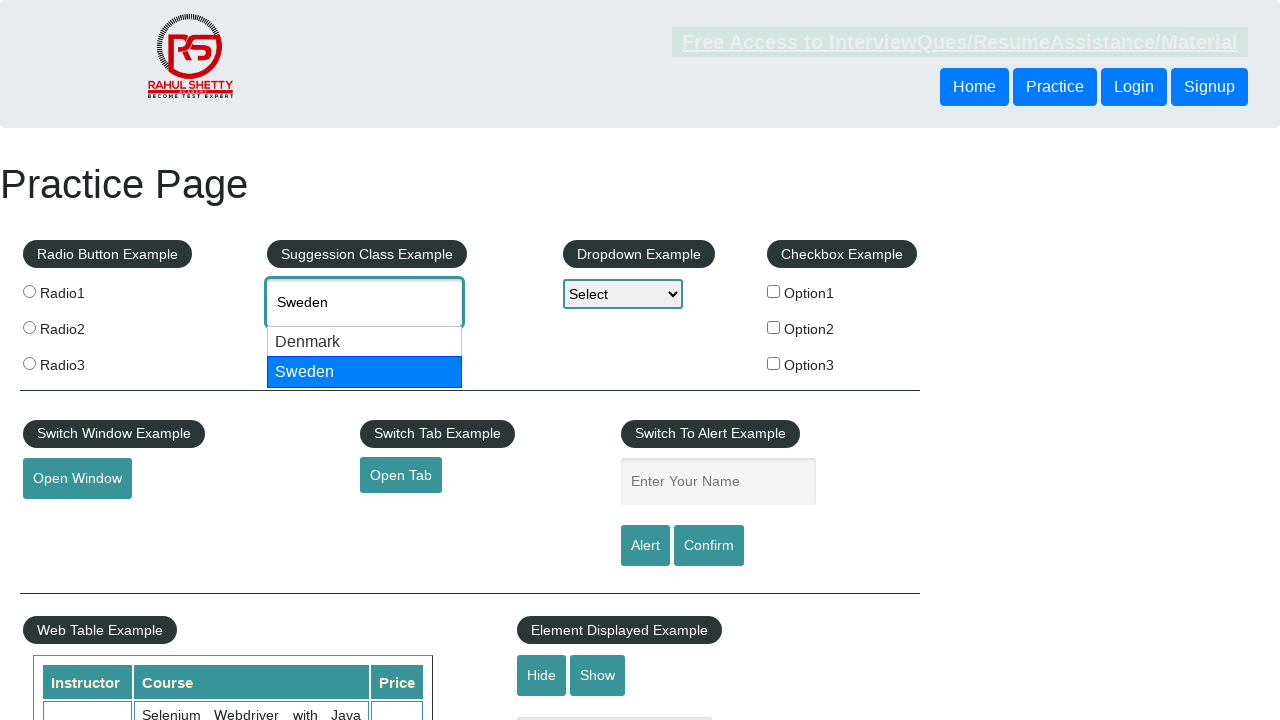

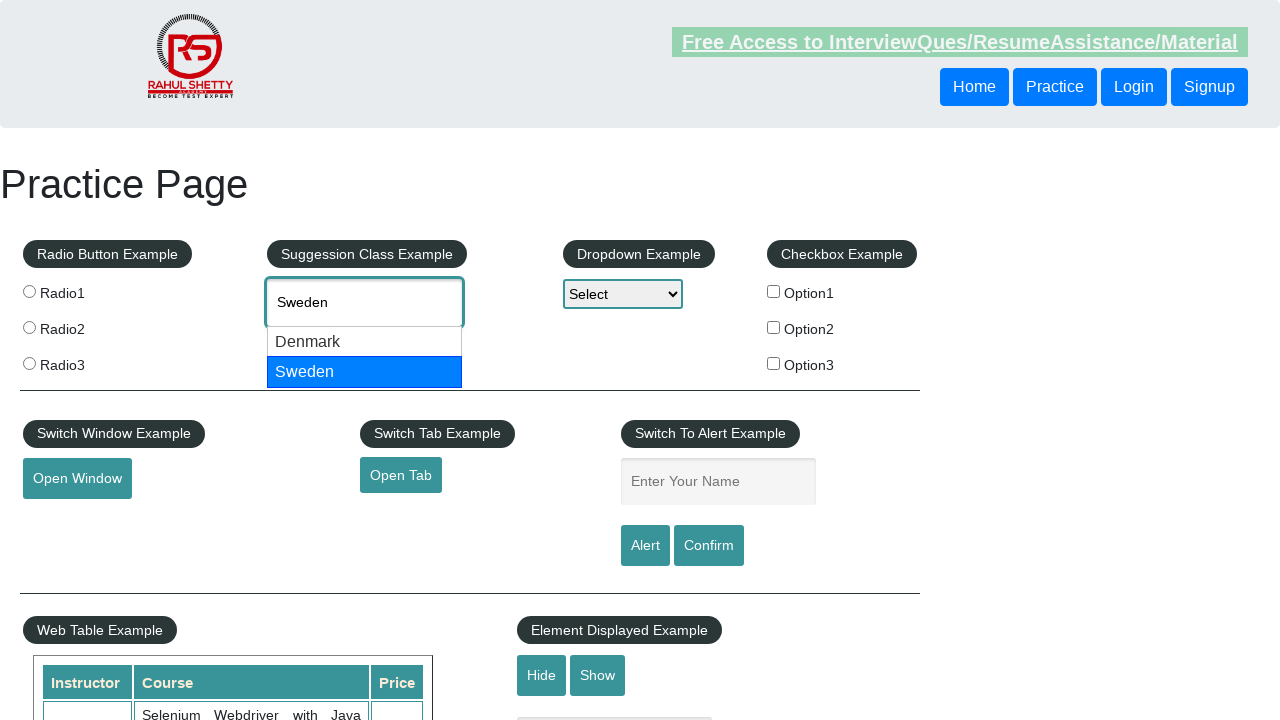